Tests form submission on an Angular practice page by filling name and email fields, selecting checkbox and dropdown options, then verifying success message

Starting URL: https://rahulshettyacademy.com/angularpractice/

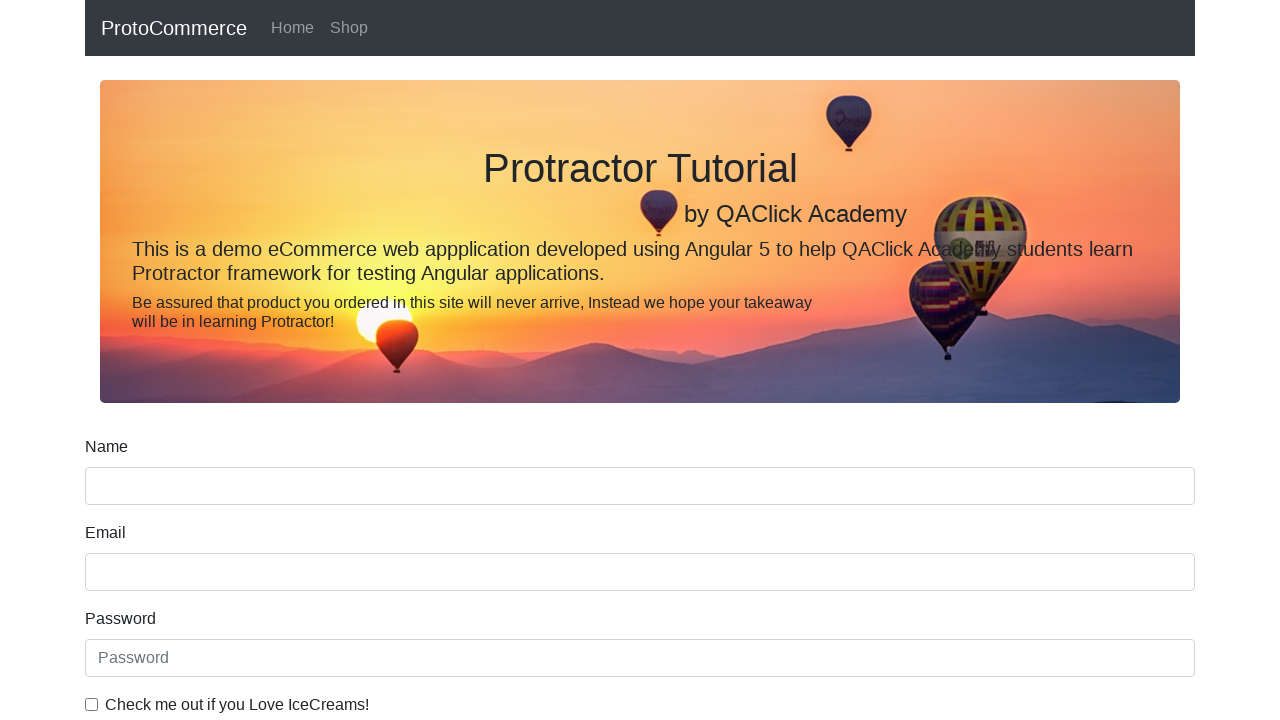

Filled name field with 'kev' on input[name='name']
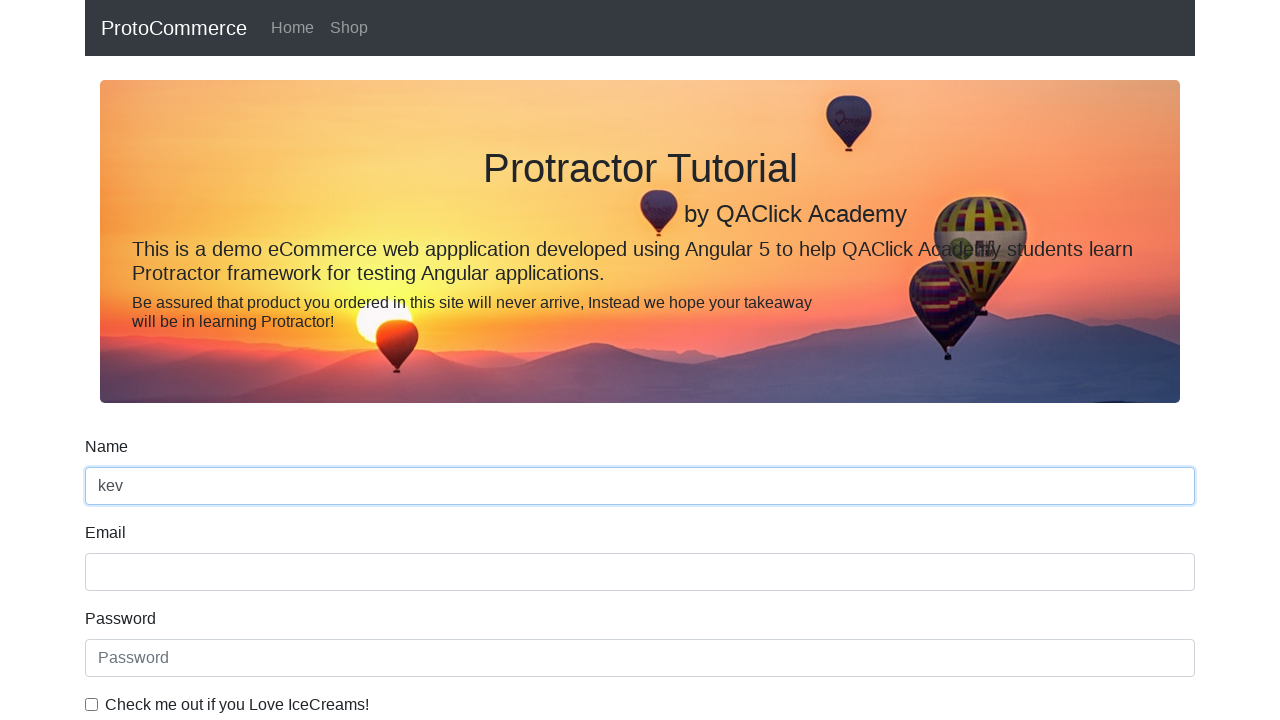

Filled email field with 'test@gmail.com' on input[name='email']
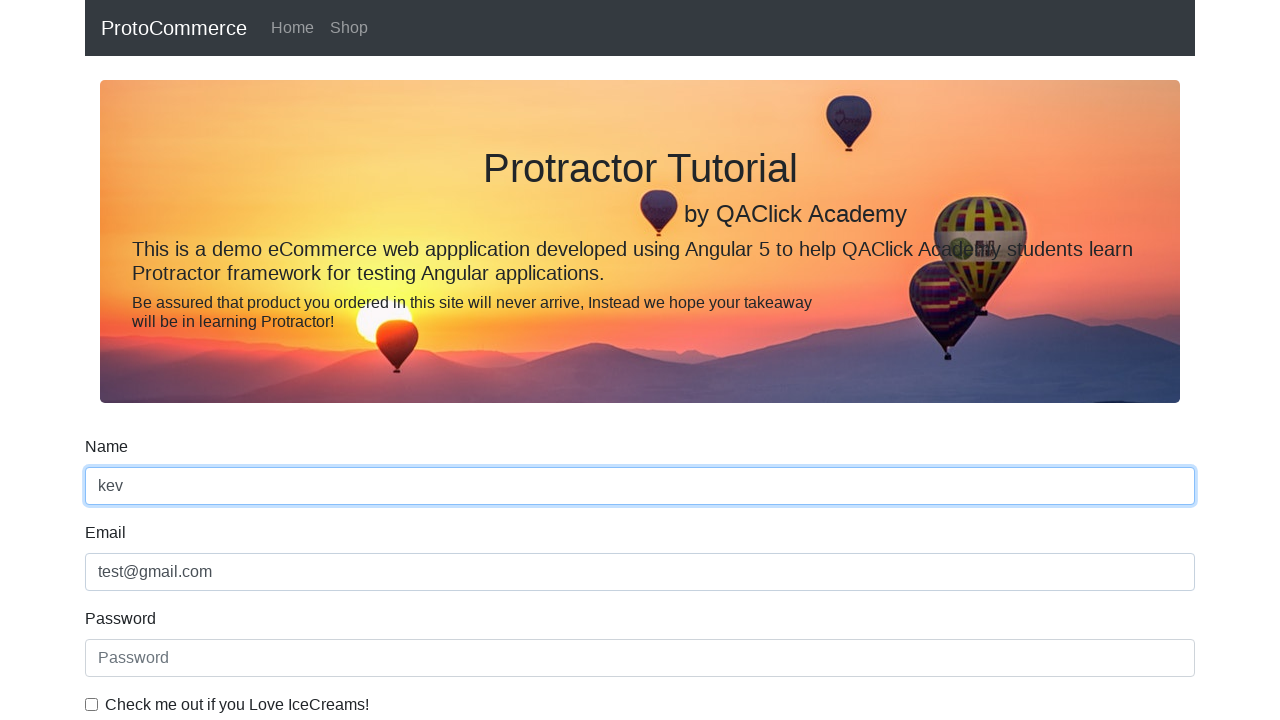

Clicked checkbox for example check at (92, 704) on #exampleCheck1
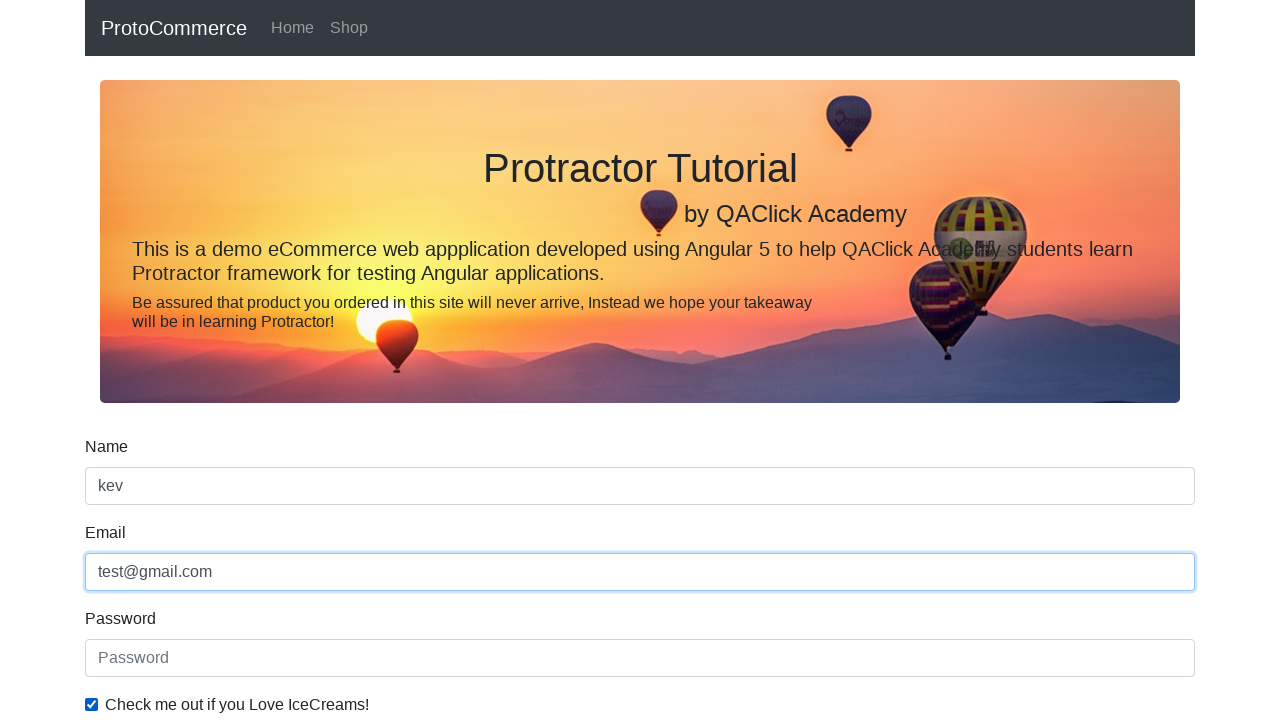

Selected 'Female' from dropdown on #exampleFormControlSelect1
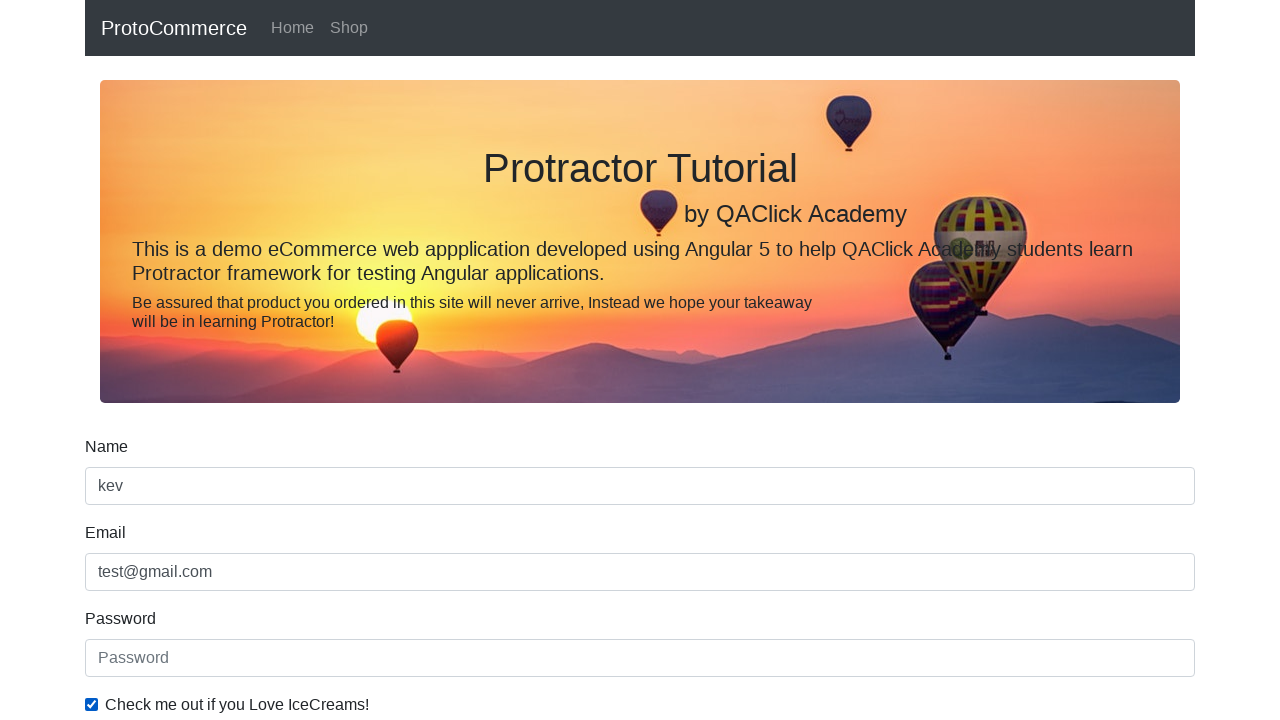

Selected option at index 0 from dropdown on #exampleFormControlSelect1
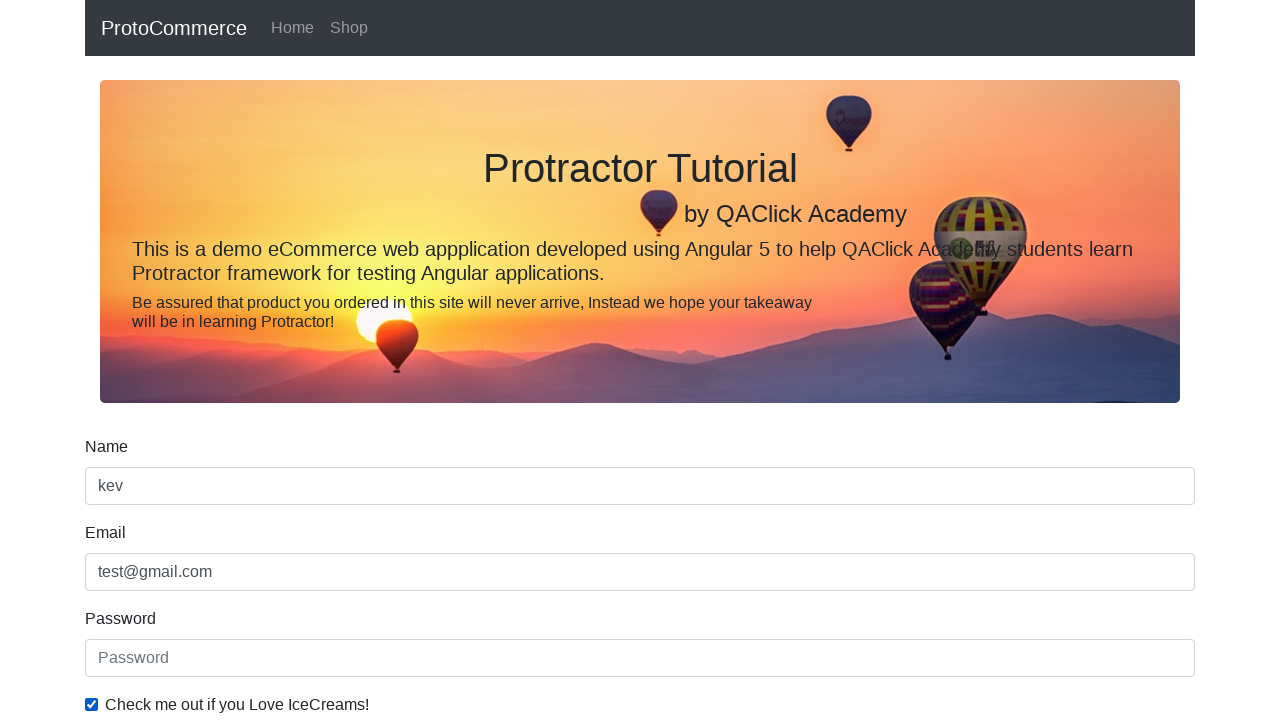

Clicked Submit button to submit form at (123, 491) on xpath=//input[@value='Submit']
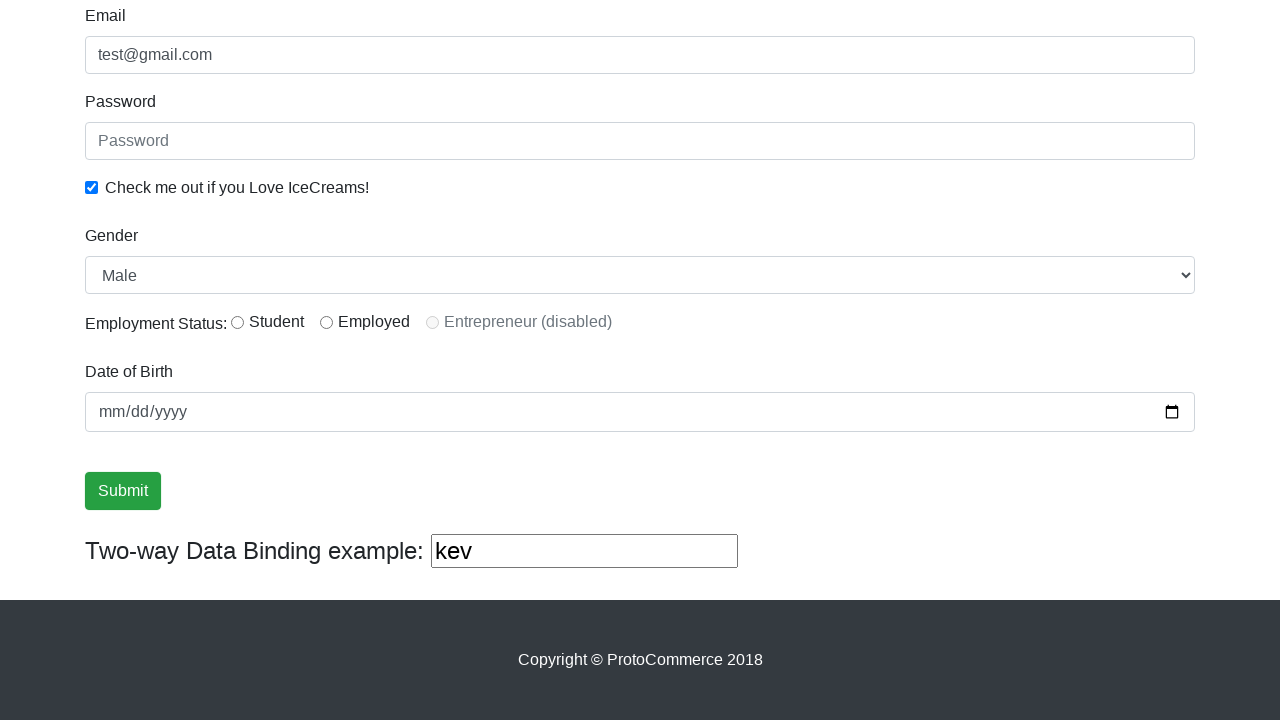

Success message appeared on page
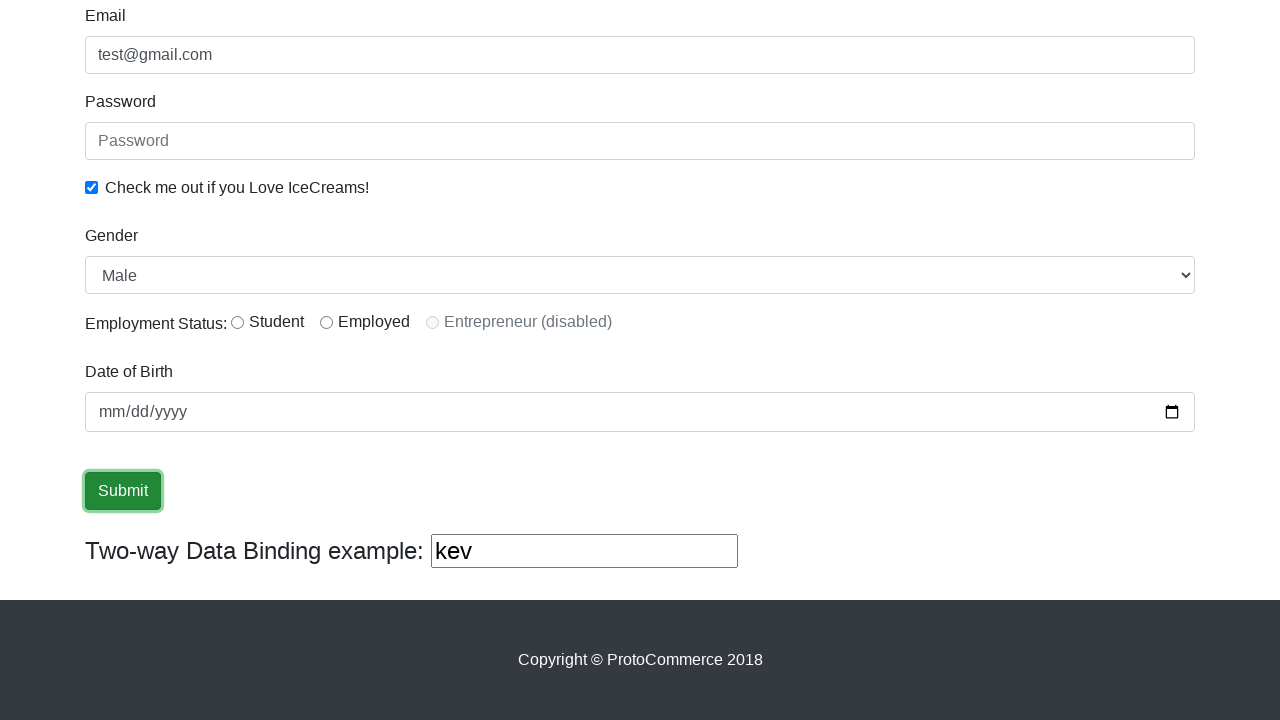

Retrieved success message text content
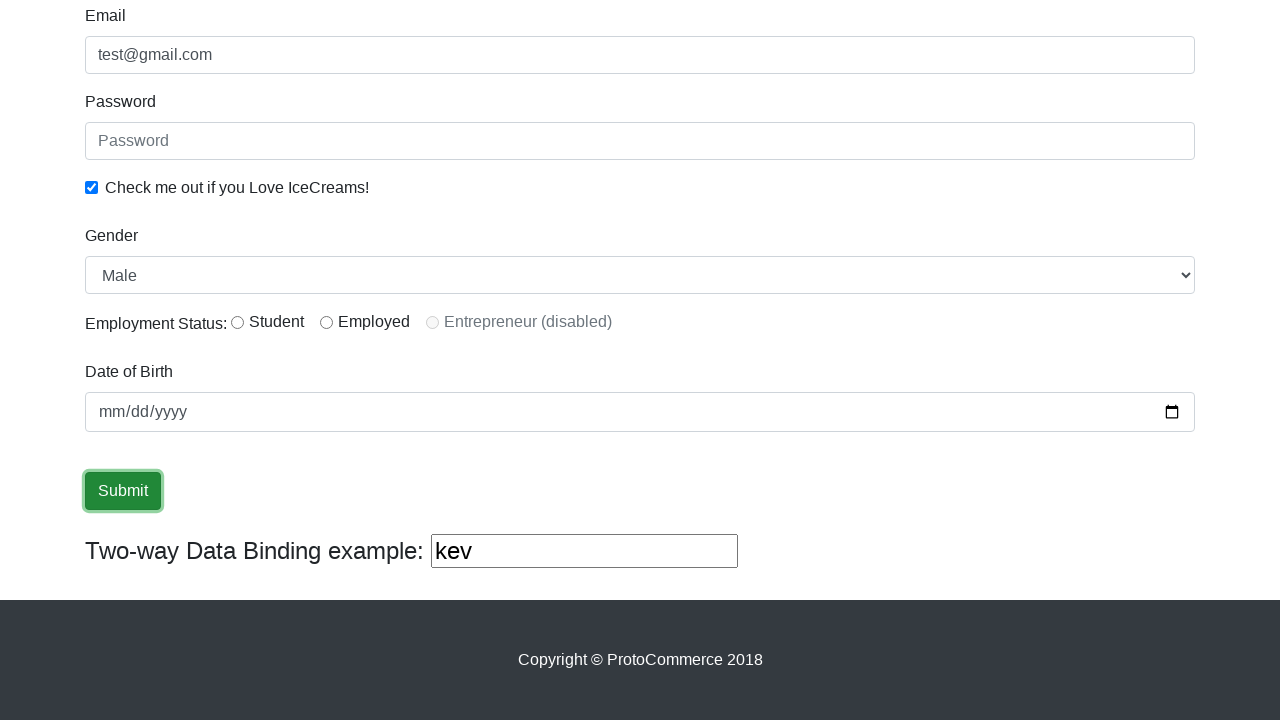

Verified success message contains 'success'
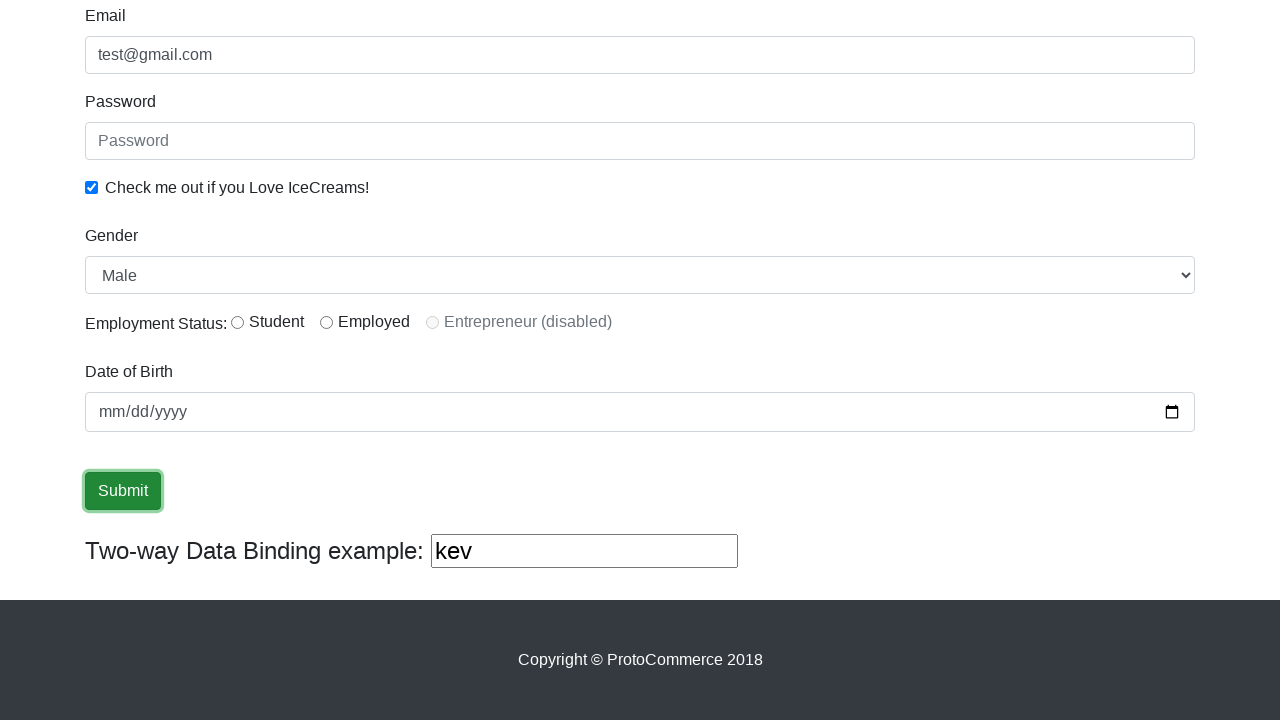

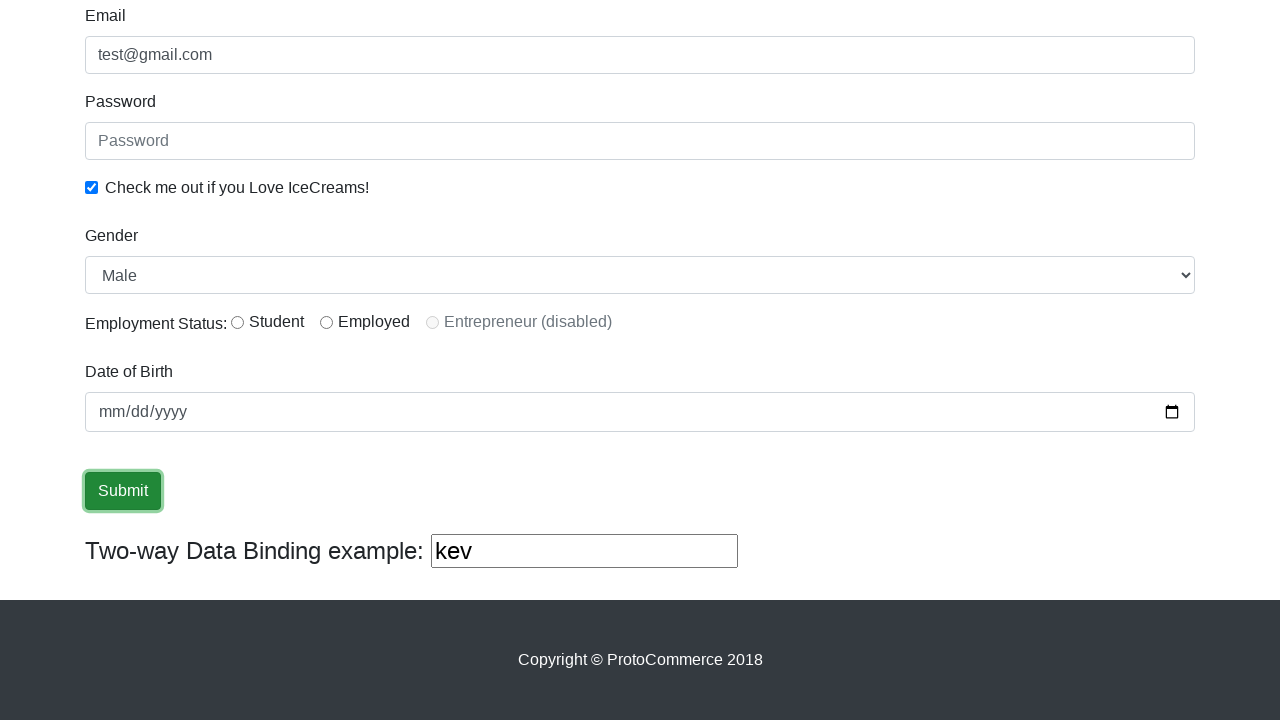